Navigates to Wisequarter homepage and verifies the URL contains "wisequarter"

Starting URL: https://www.wisequarter.com

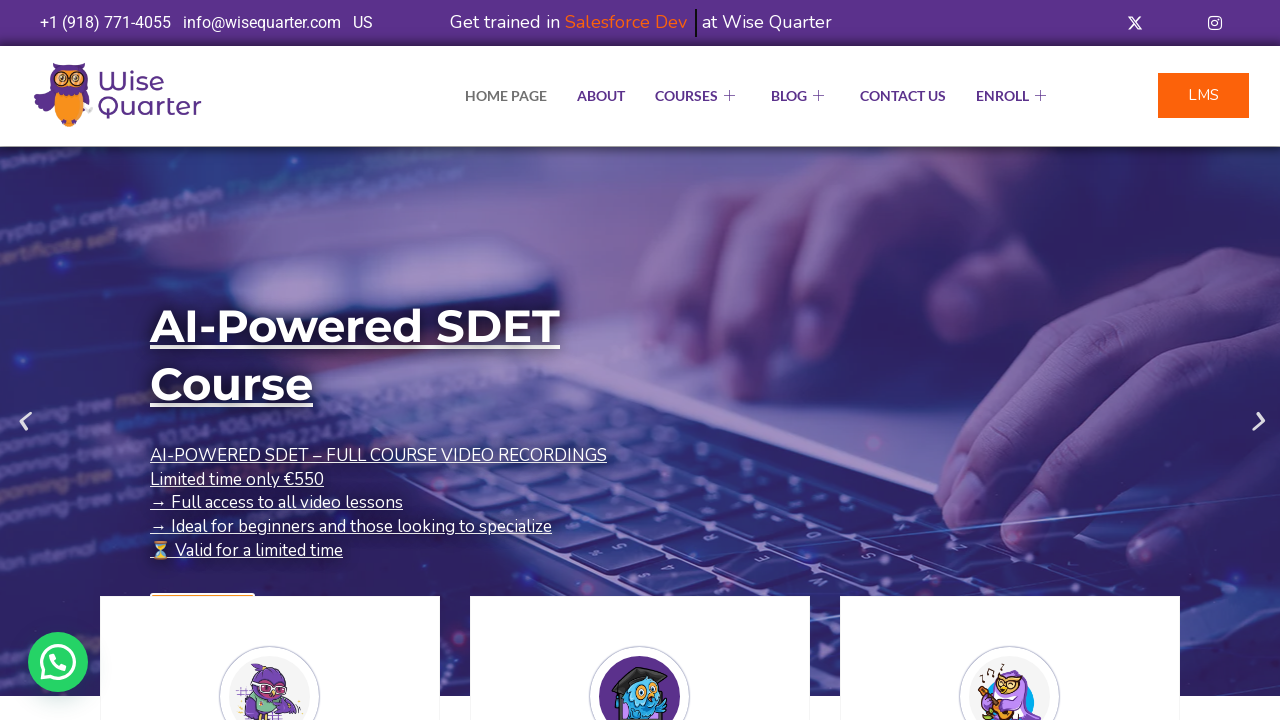

Navigated to Wisequarter homepage at https://www.wisequarter.com
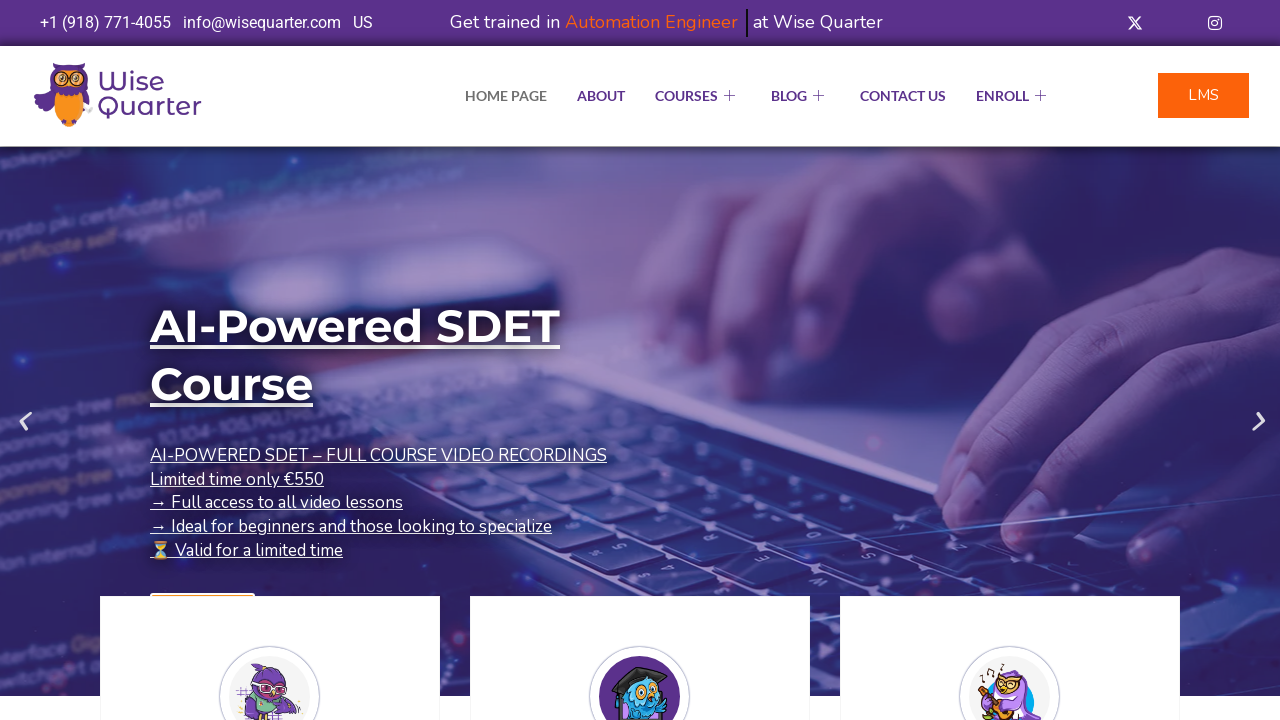

Verified that the URL contains 'wisequarter'
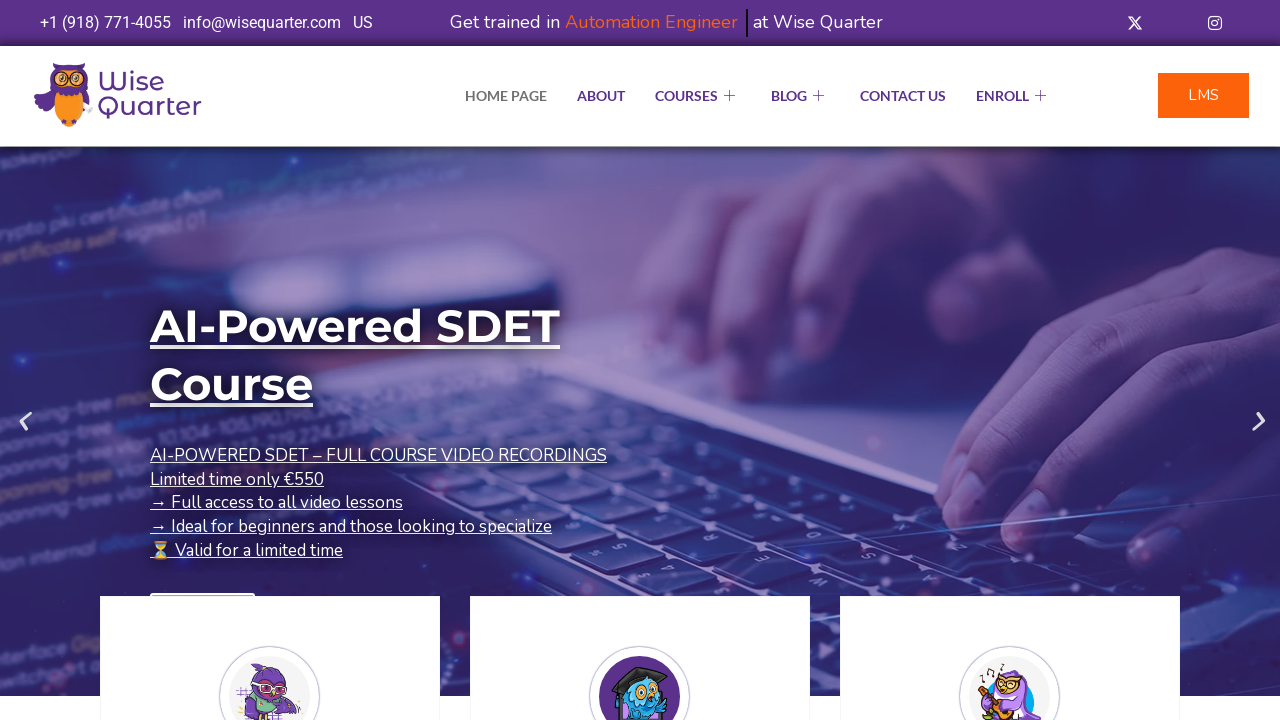

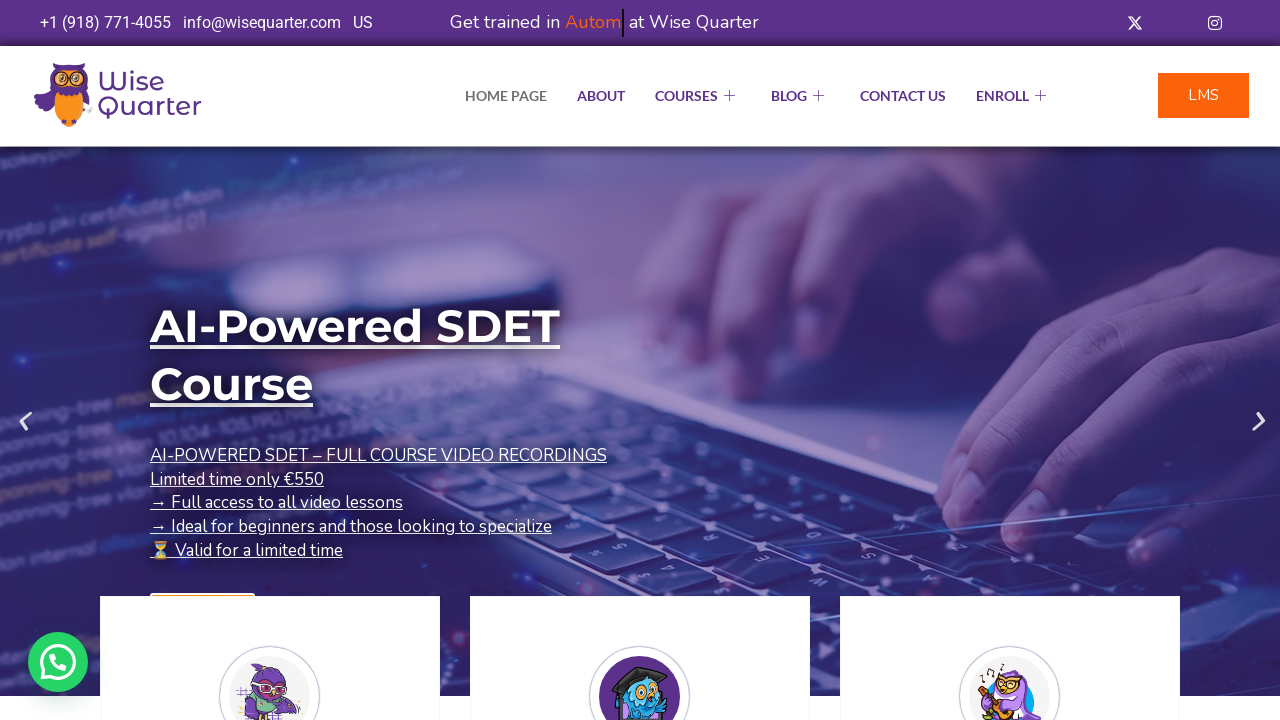